Tests the search functionality on Khazanay e-commerce website by entering a search term for sneakers and clicking the search button, then verifying the user is navigated to search results.

Starting URL: https://www.khazanay.pk/

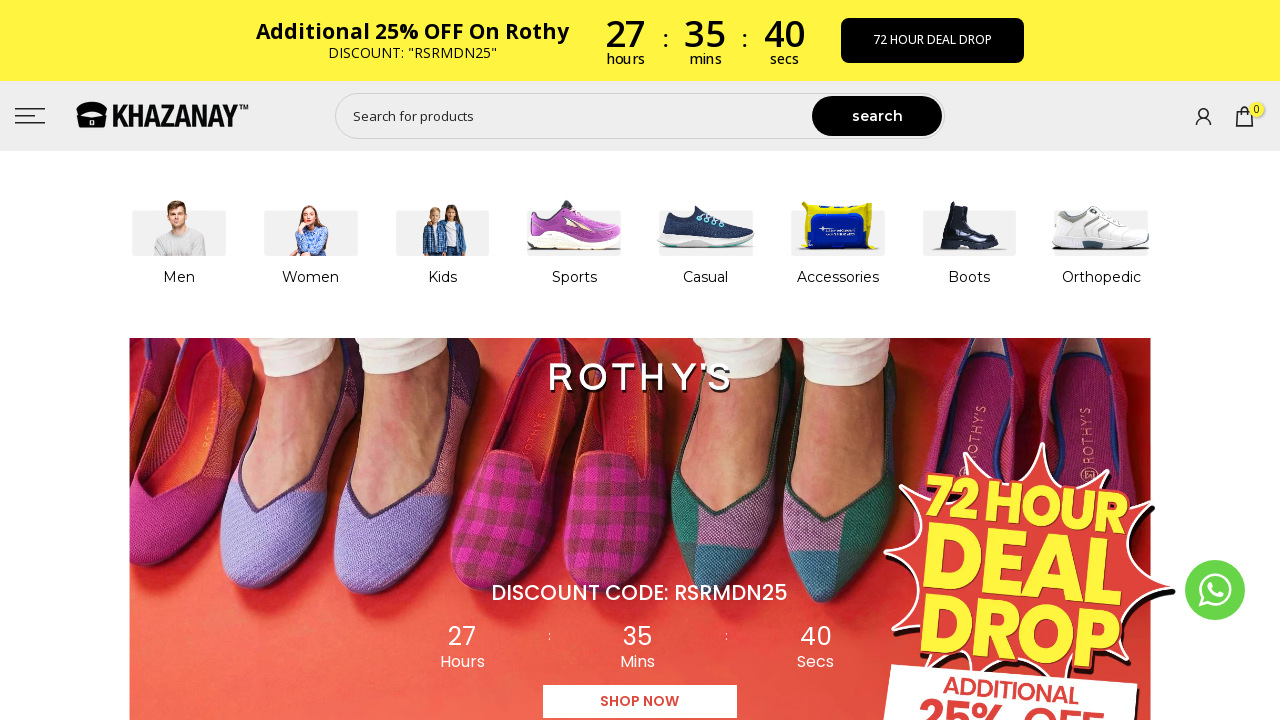

Filled search field with 'sneakers for men' on #shopify-section-header-sidebar > div > div > div > div.t4s-search-header__form-
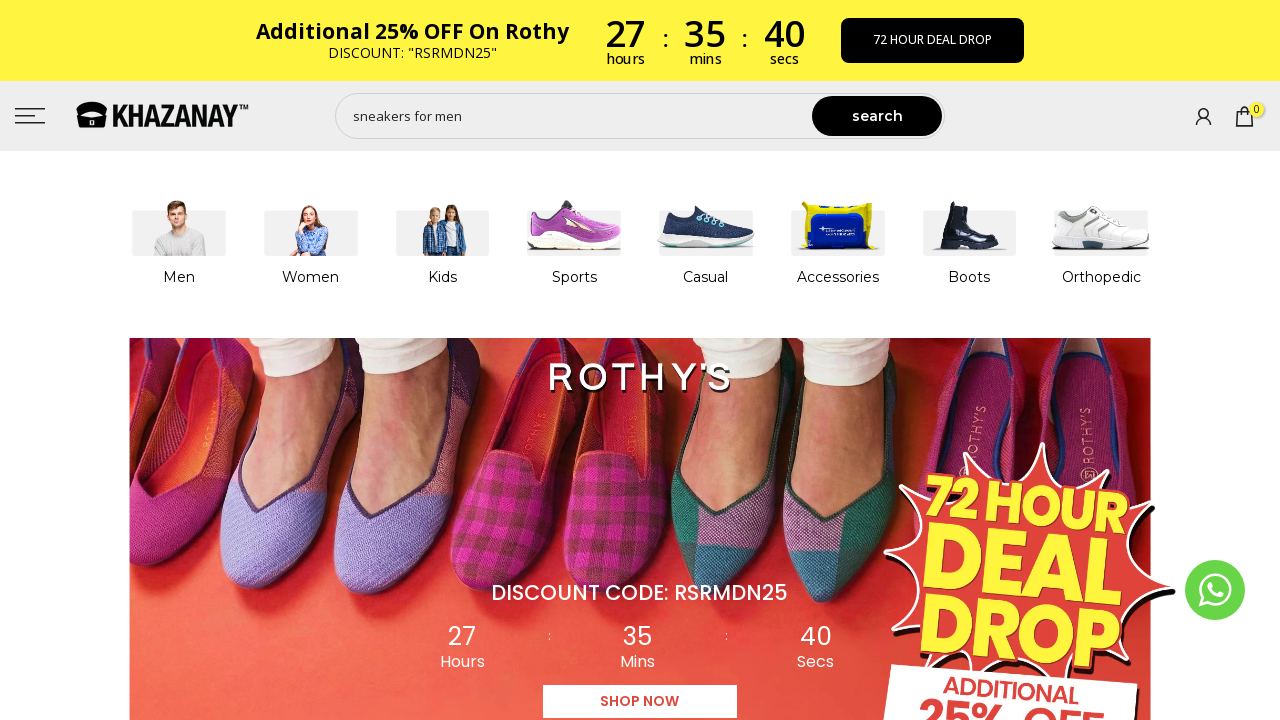

Clicked search button to submit search query at (877, 116) on #shopify-section-header-sidebar > div > div > div > div.t4s-search-header__form-
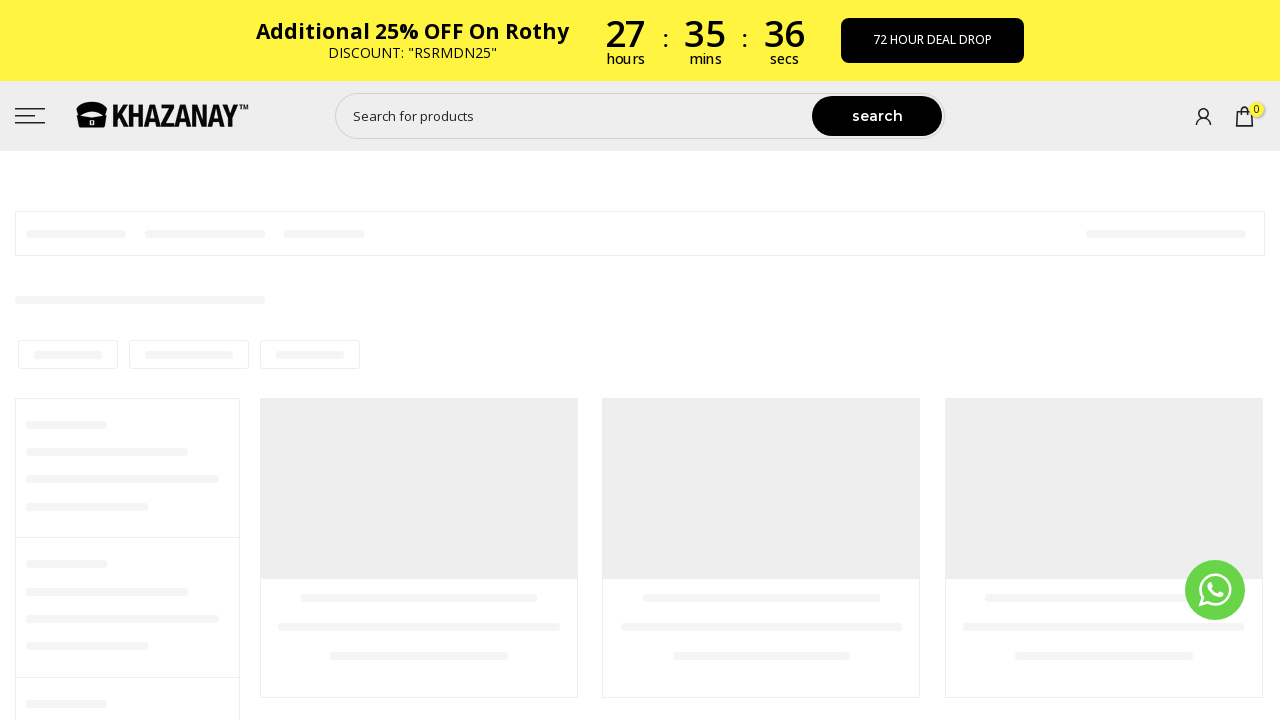

Navigated to search results page
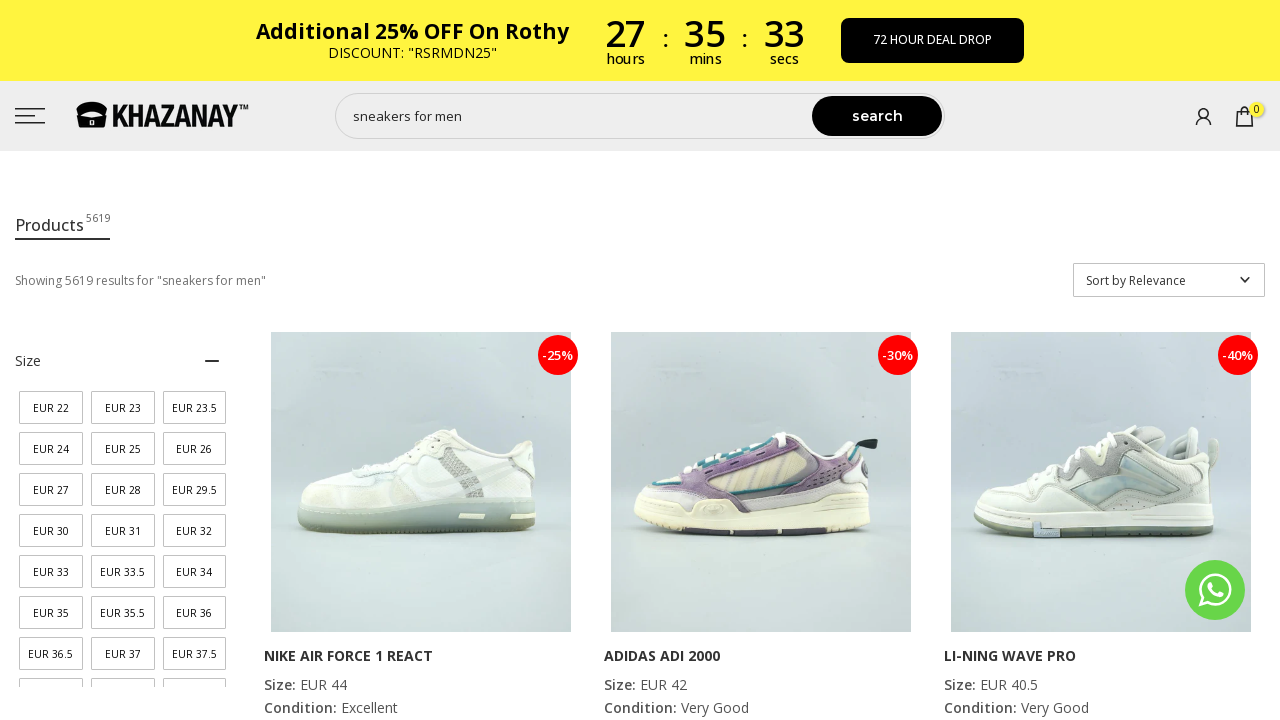

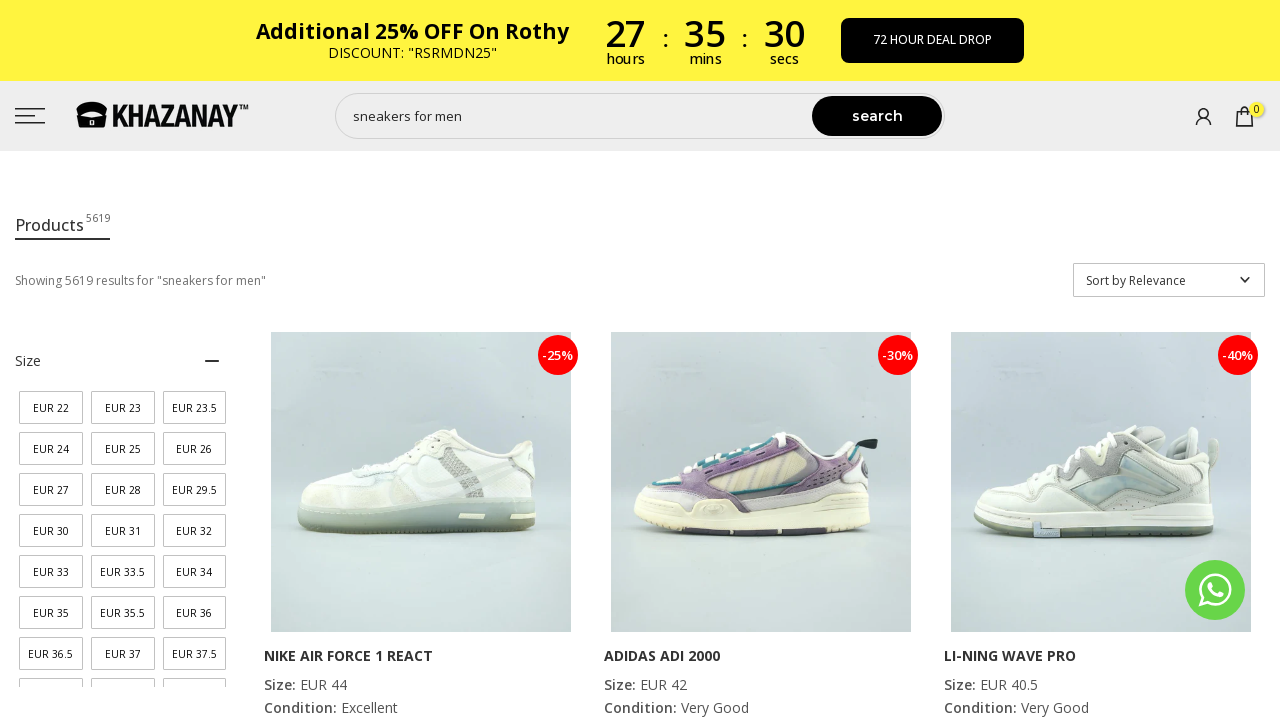